Navigates to Adactin Hotel app and fills in the username field with an email address, then verifies the input value

Starting URL: https://adactinhotelapp.com/index.php

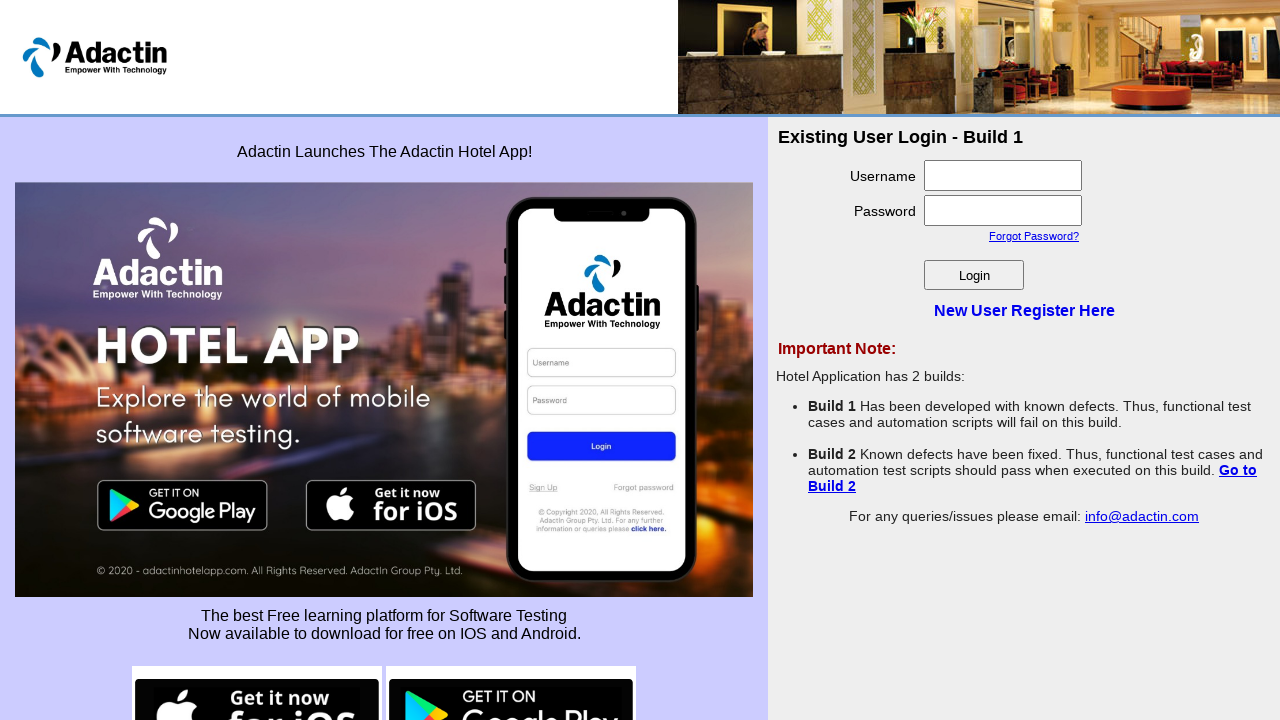

Navigated to Adactin Hotel app homepage
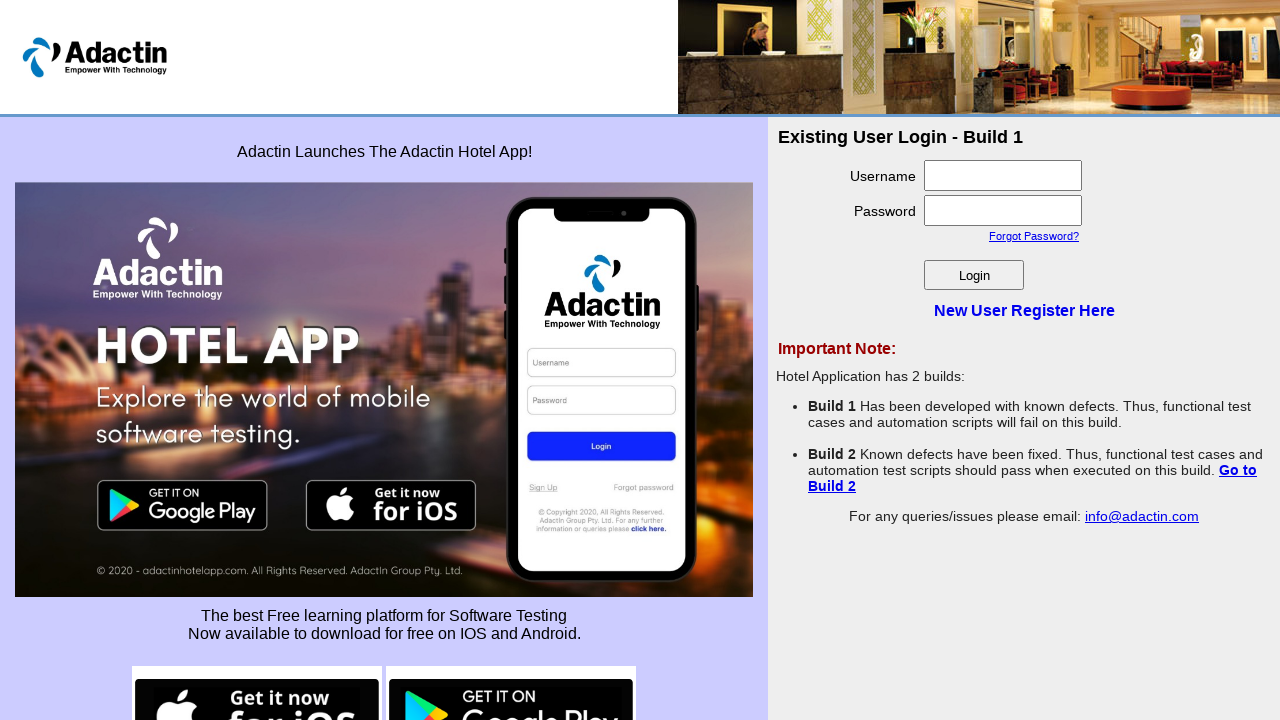

Filled username field with 'test@gmail.com' on #username
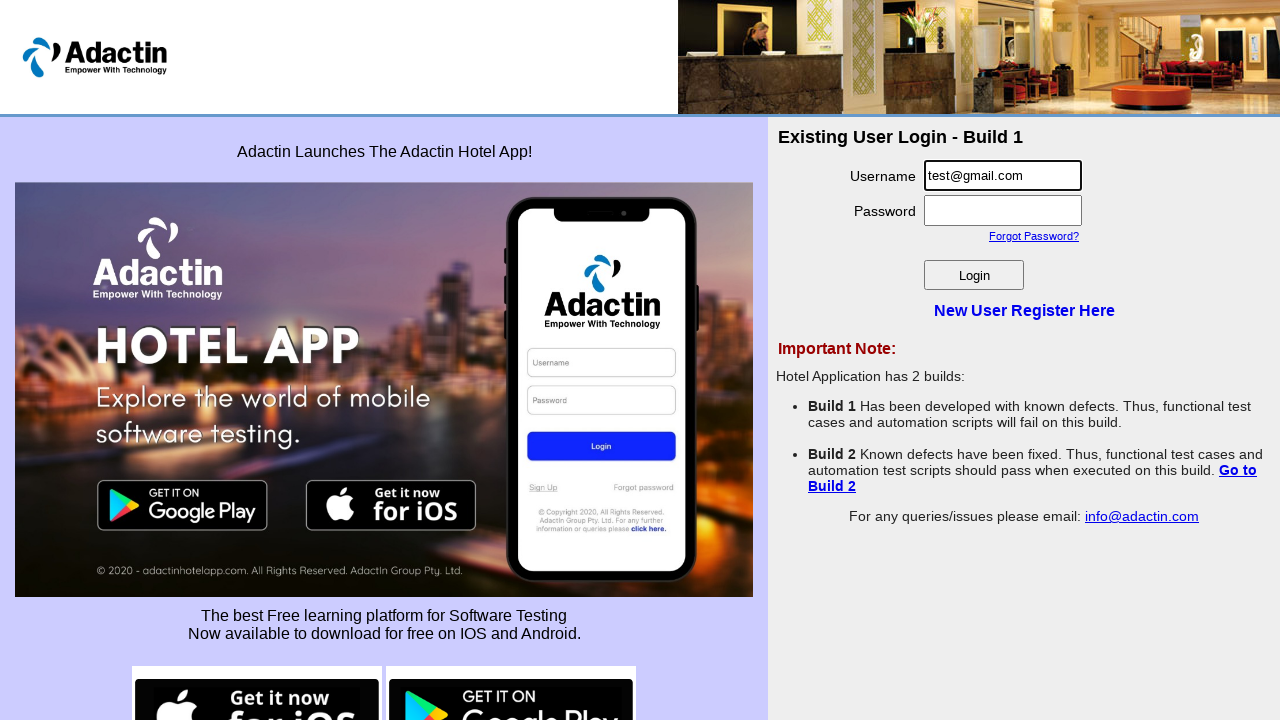

Verified username field contains 'test@gmail.com'
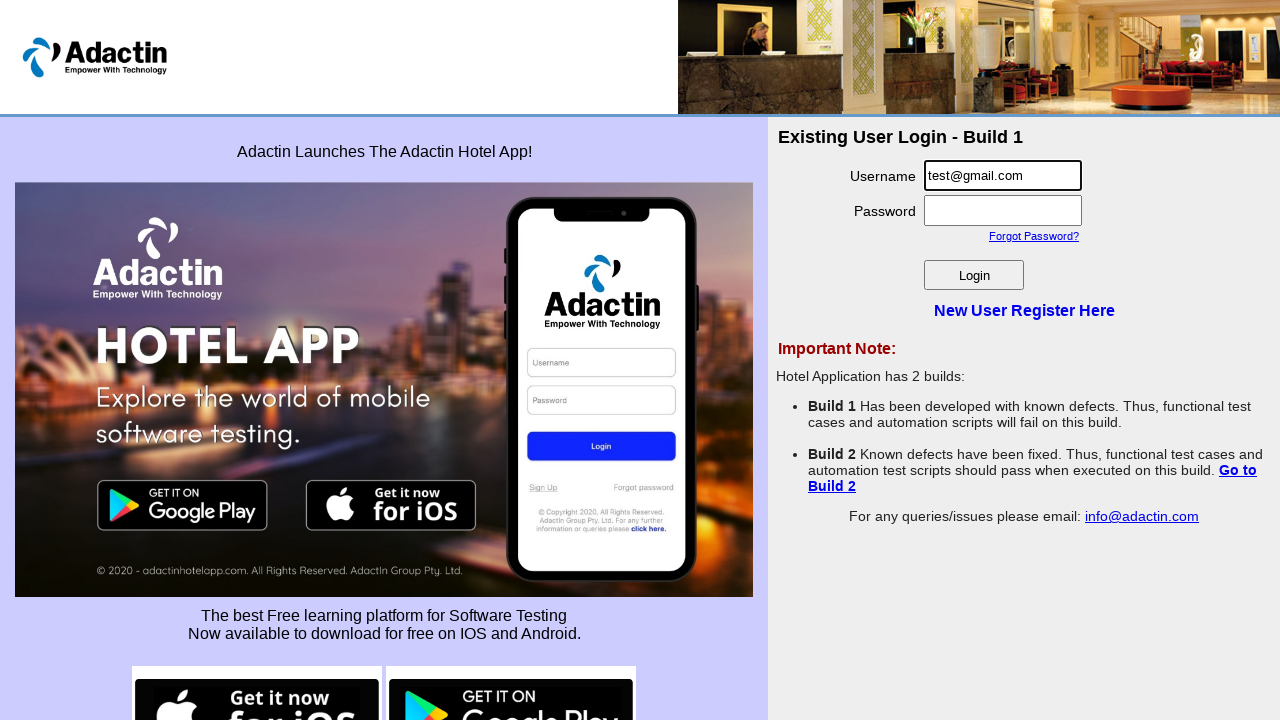

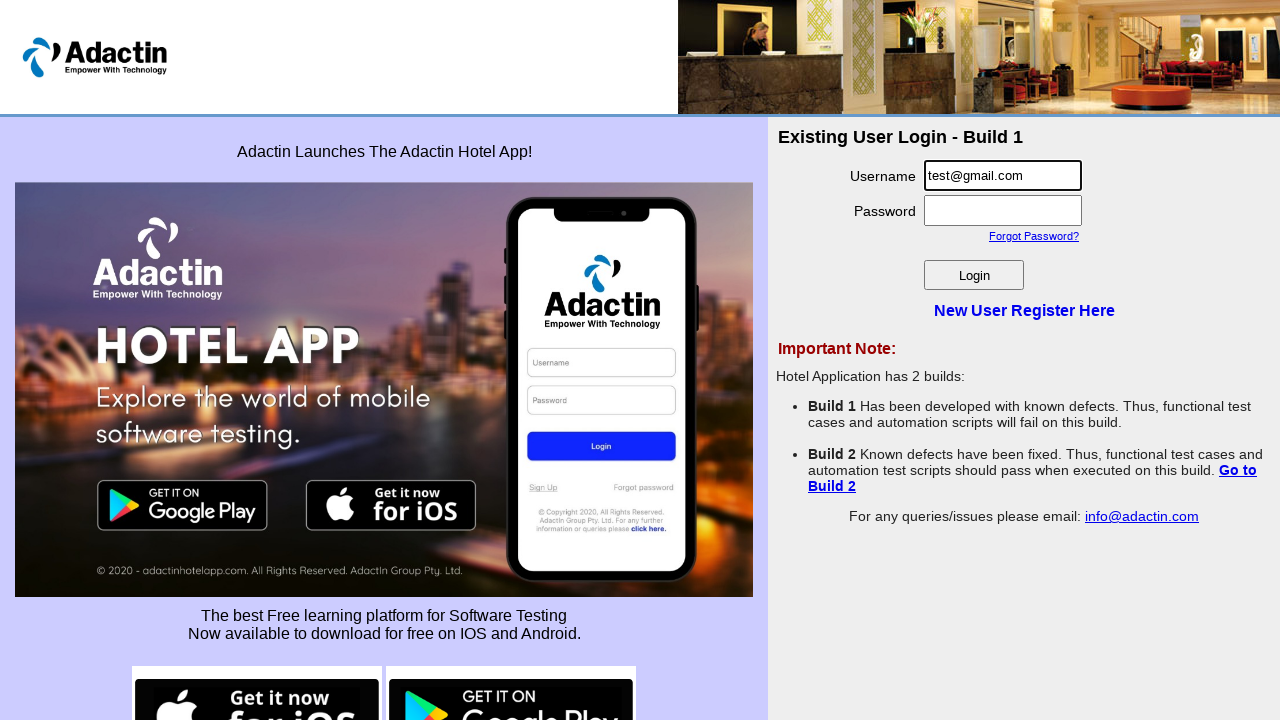